Navigates to the Lost Ark Mari Shop page and scrolls to an optimal viewing position for the shop content

Starting URL: https://lostark.game.onstove.com/Shop/Mari

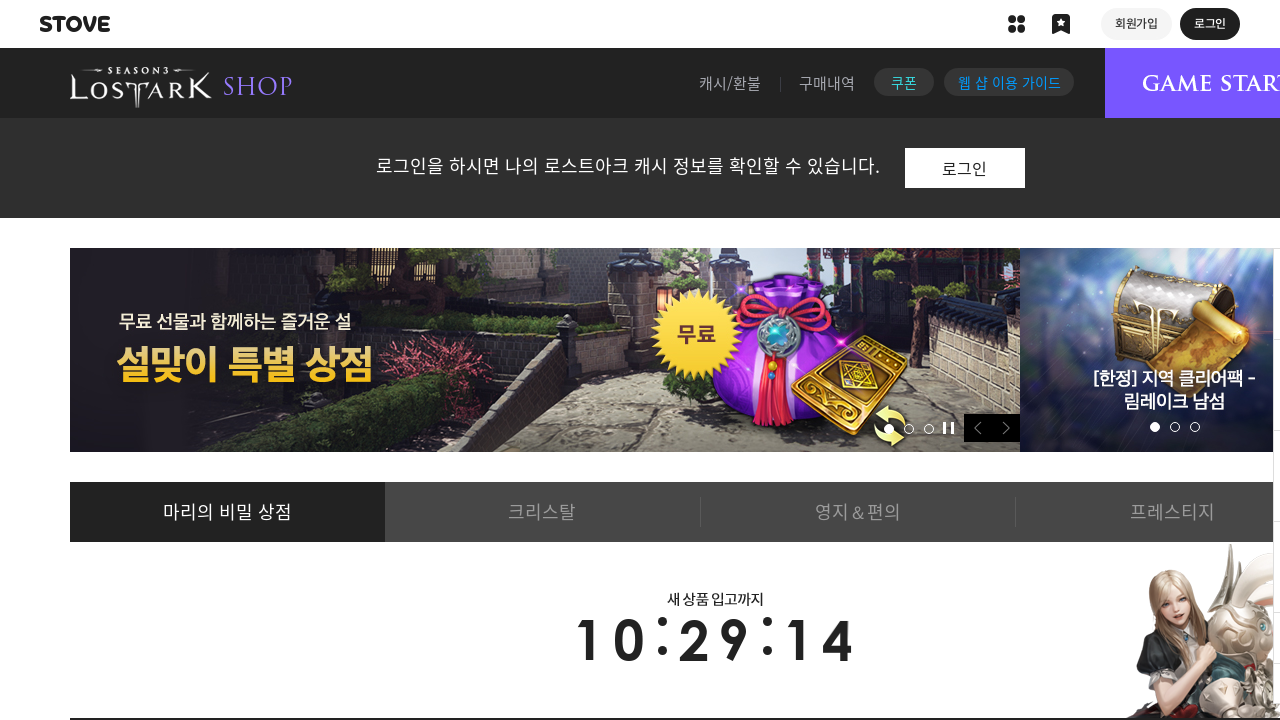

Navigated to Lost Ark Mari Shop page
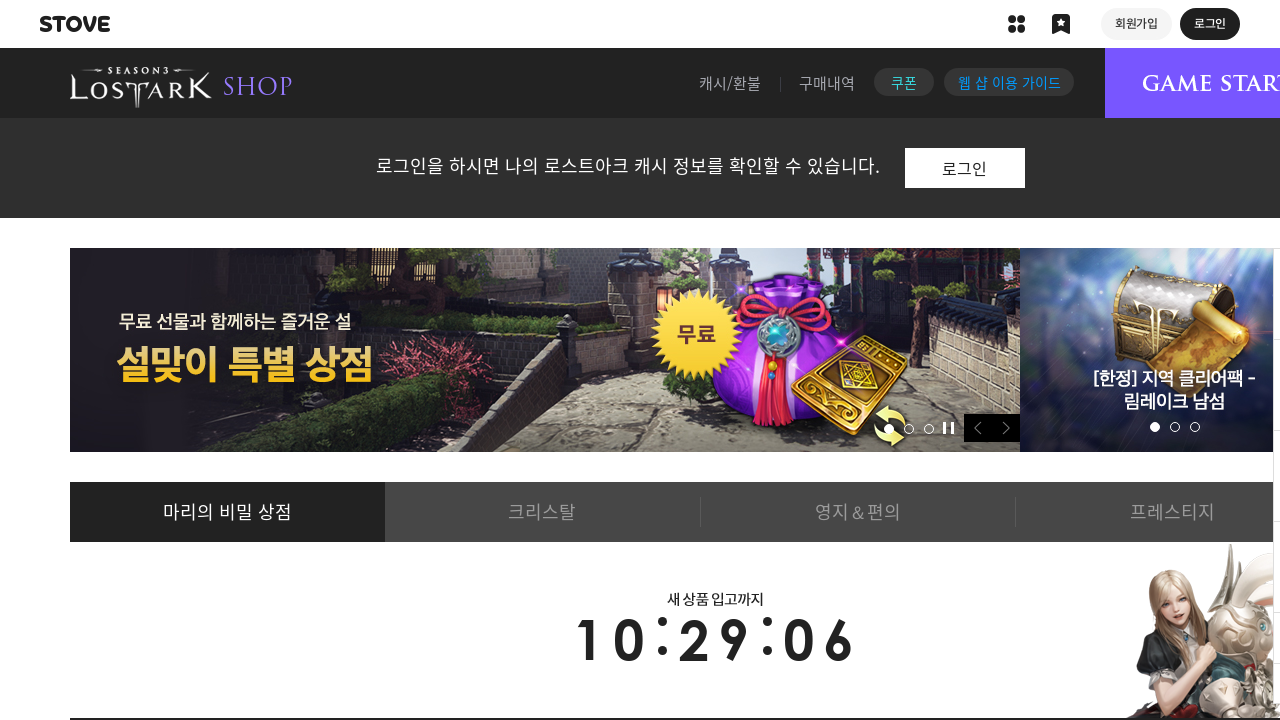

Scrolled to optimal shop viewing position (750px)
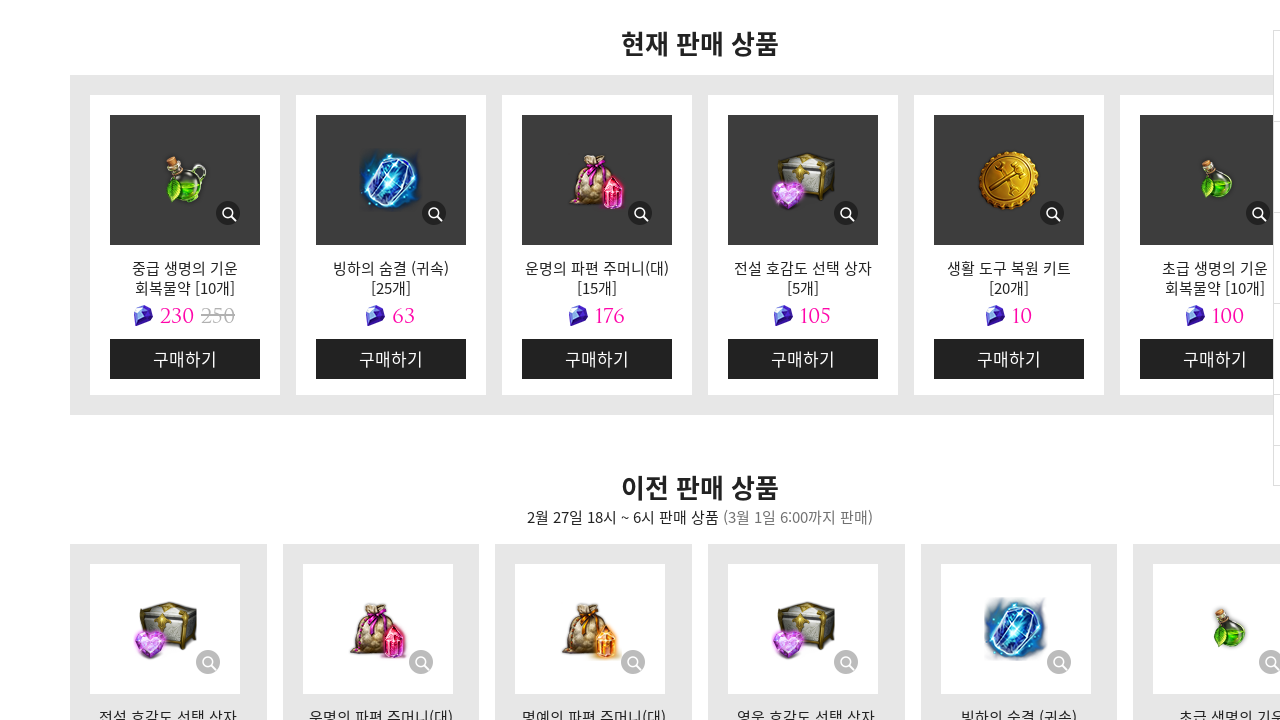

Waited for page content to settle after scroll
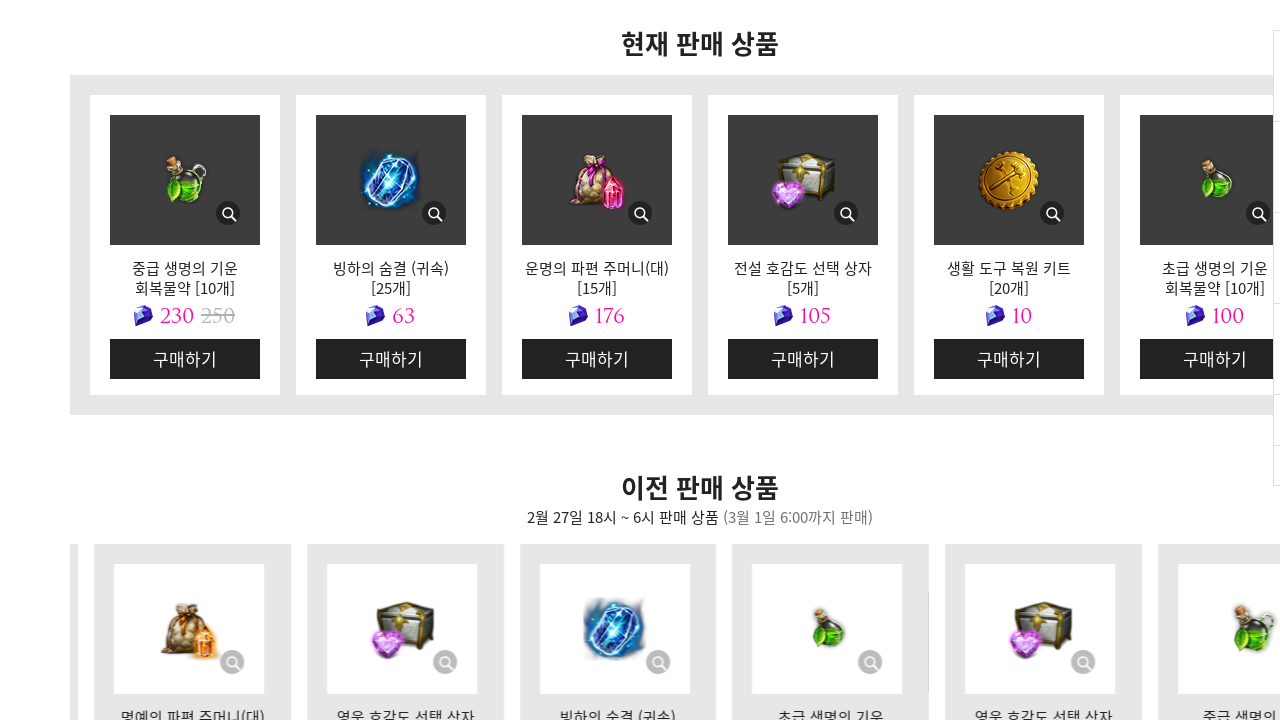

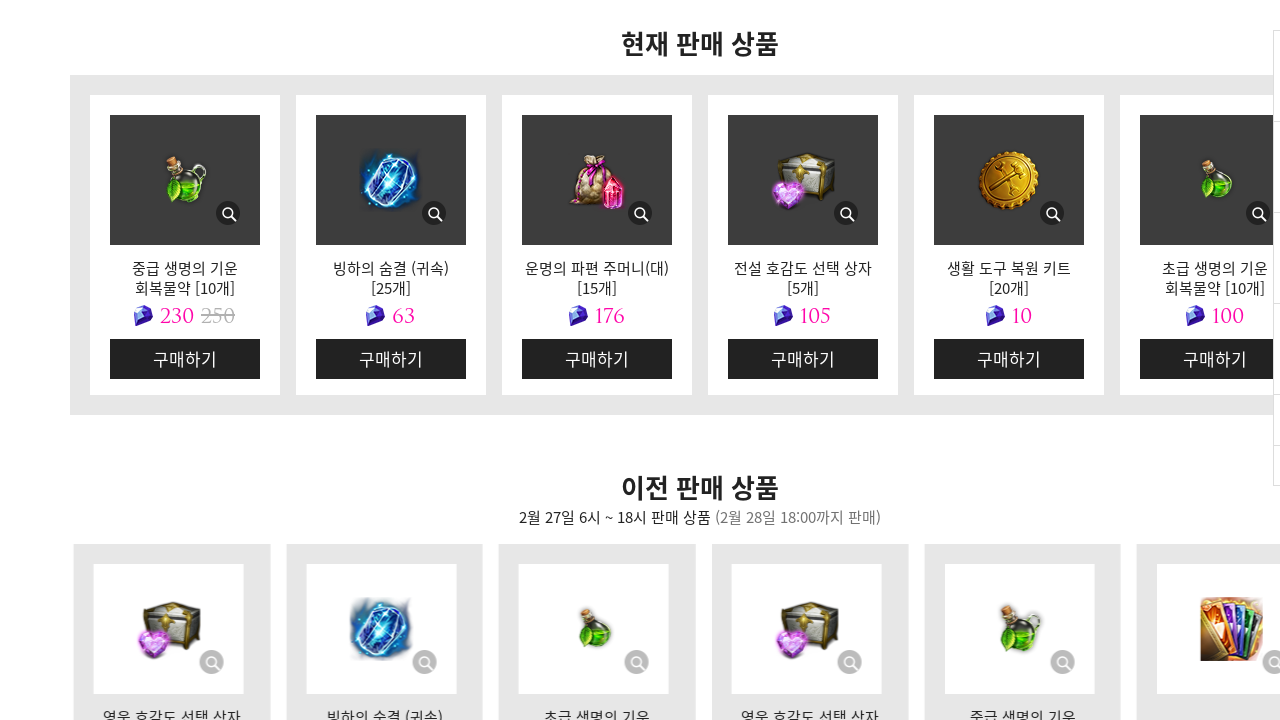